Tests drag and drop functionality by dragging column A to column B and verifying the swap

Starting URL: http://the-internet.herokuapp.com/drag_and_drop

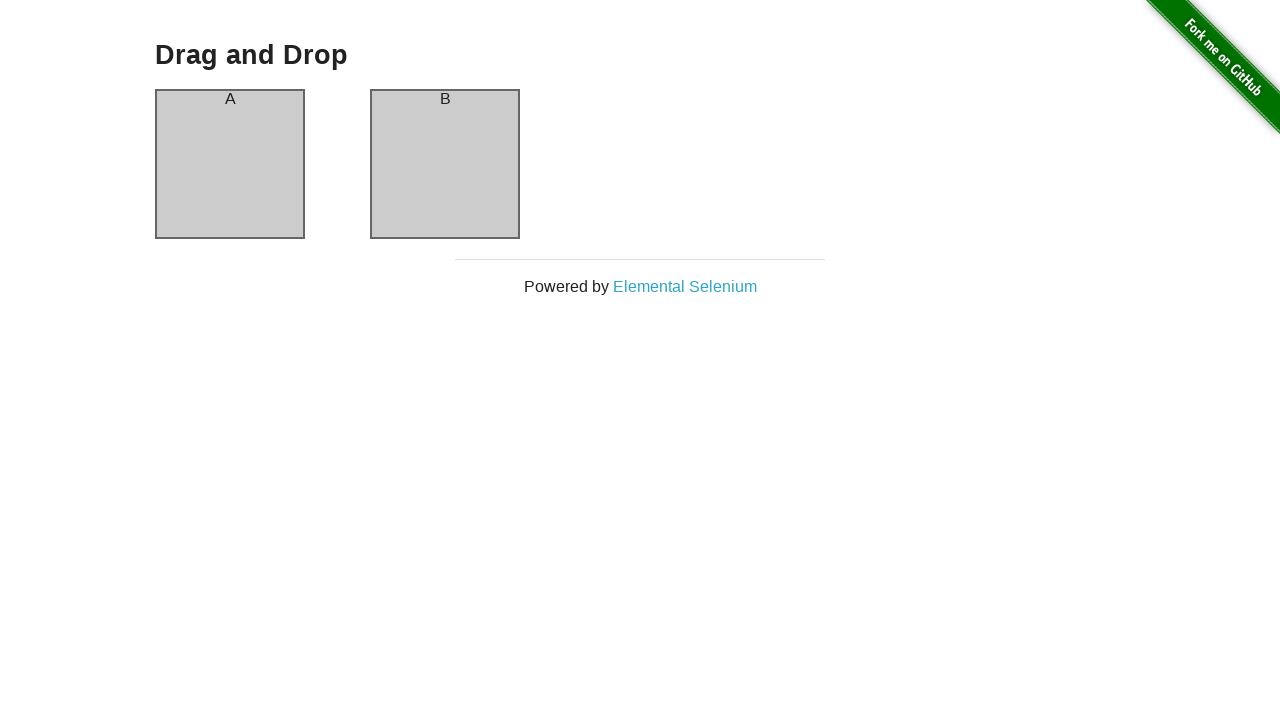

Dragged column A to column B at (445, 164)
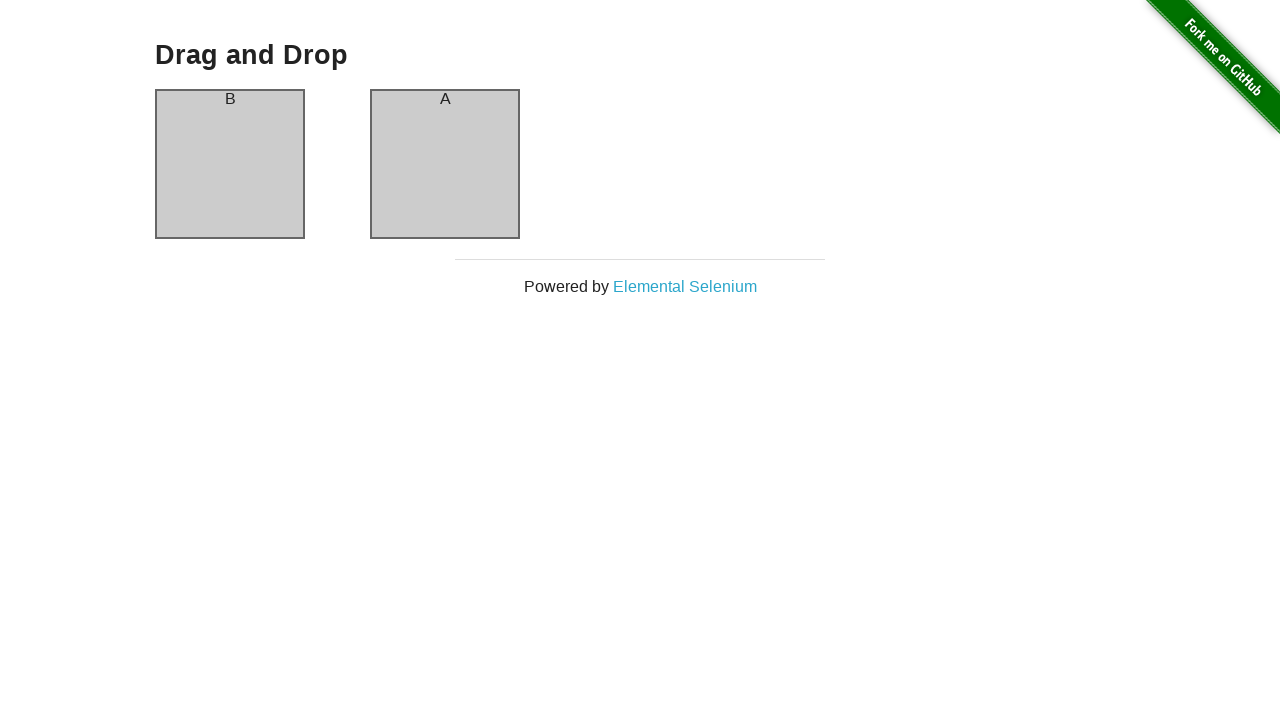

Verified that column A now contains 'B' after drag and drop swap
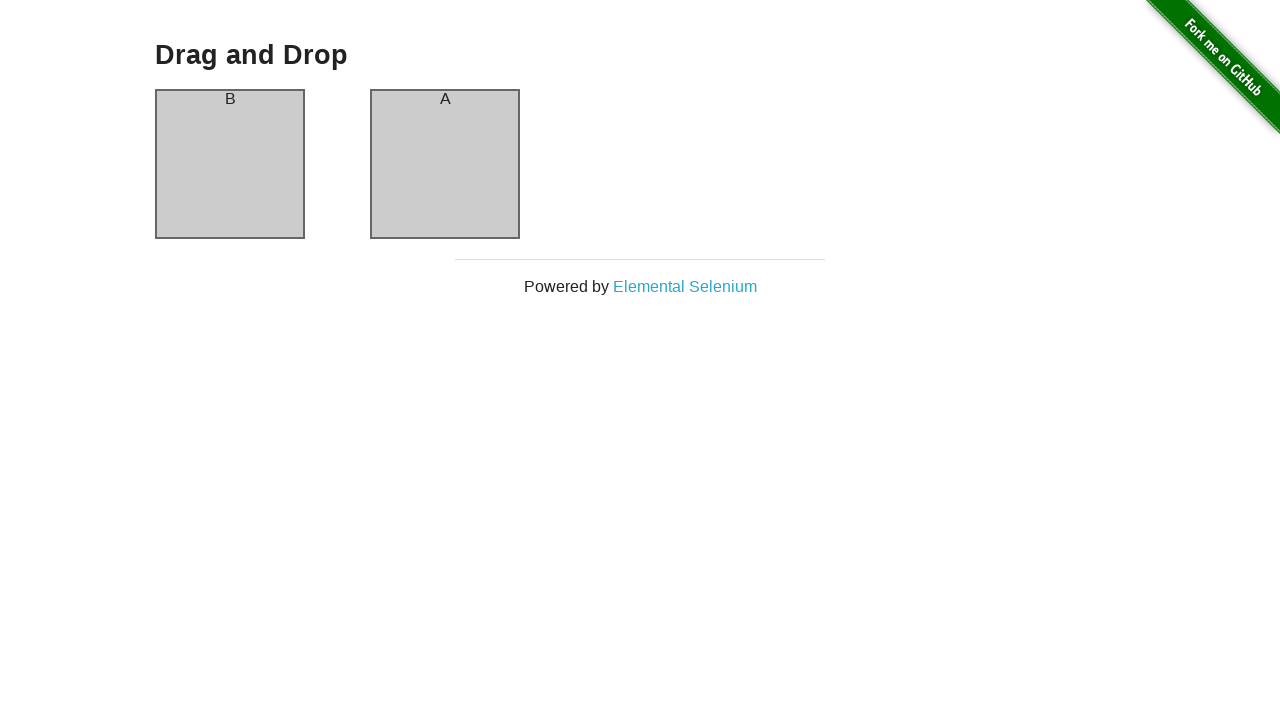

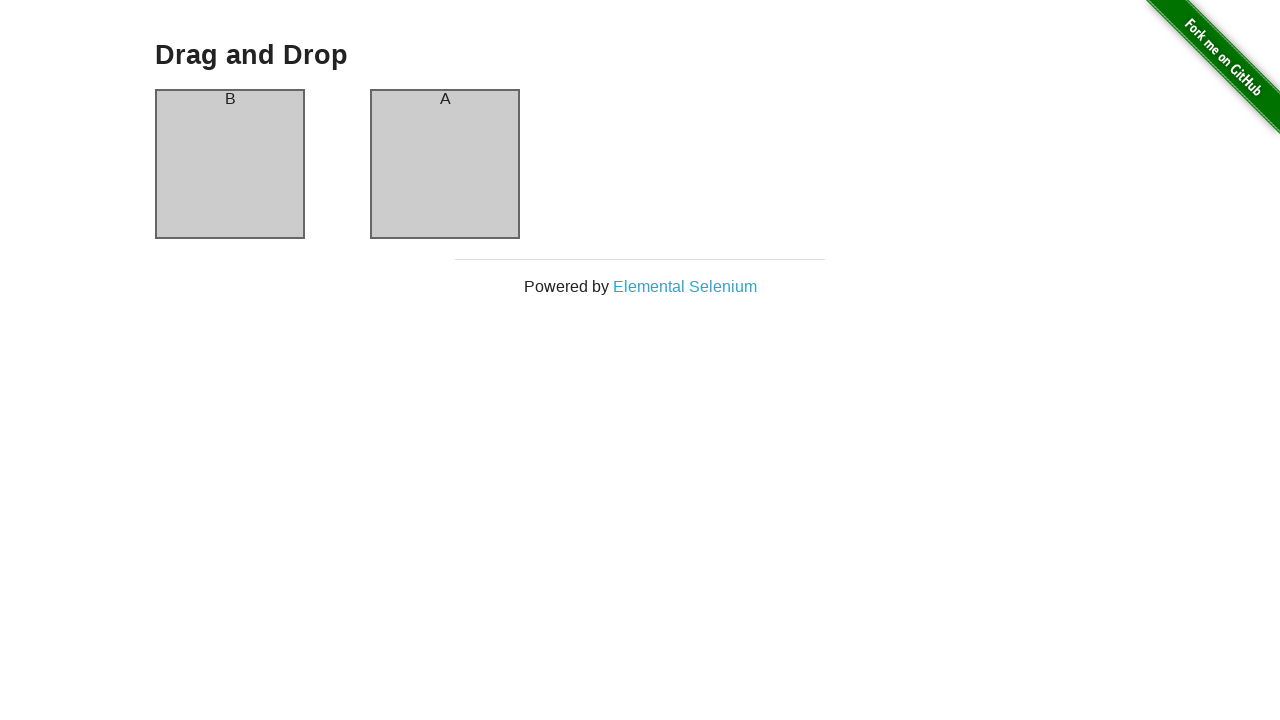